Tests that an error message is displayed when attempting to login with a username but no password

Starting URL: https://www.saucedemo.com/

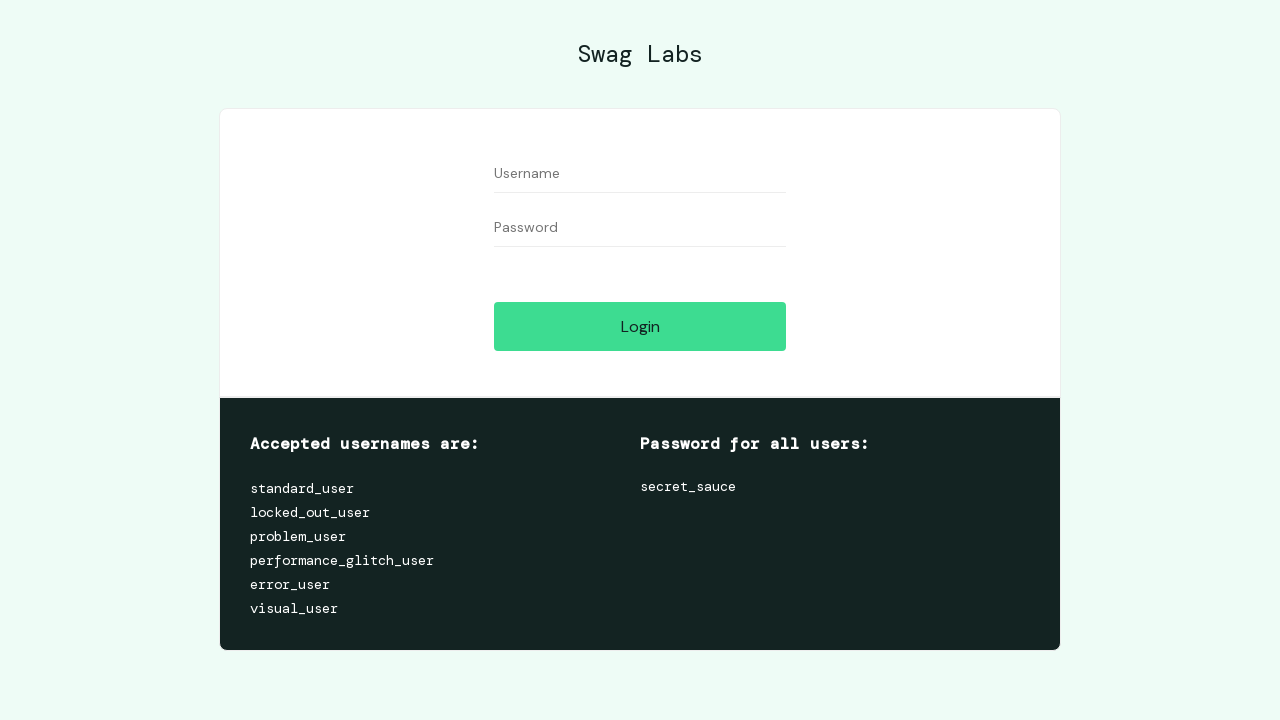

Filled username field with 'standard_user' on input[name='user-name']
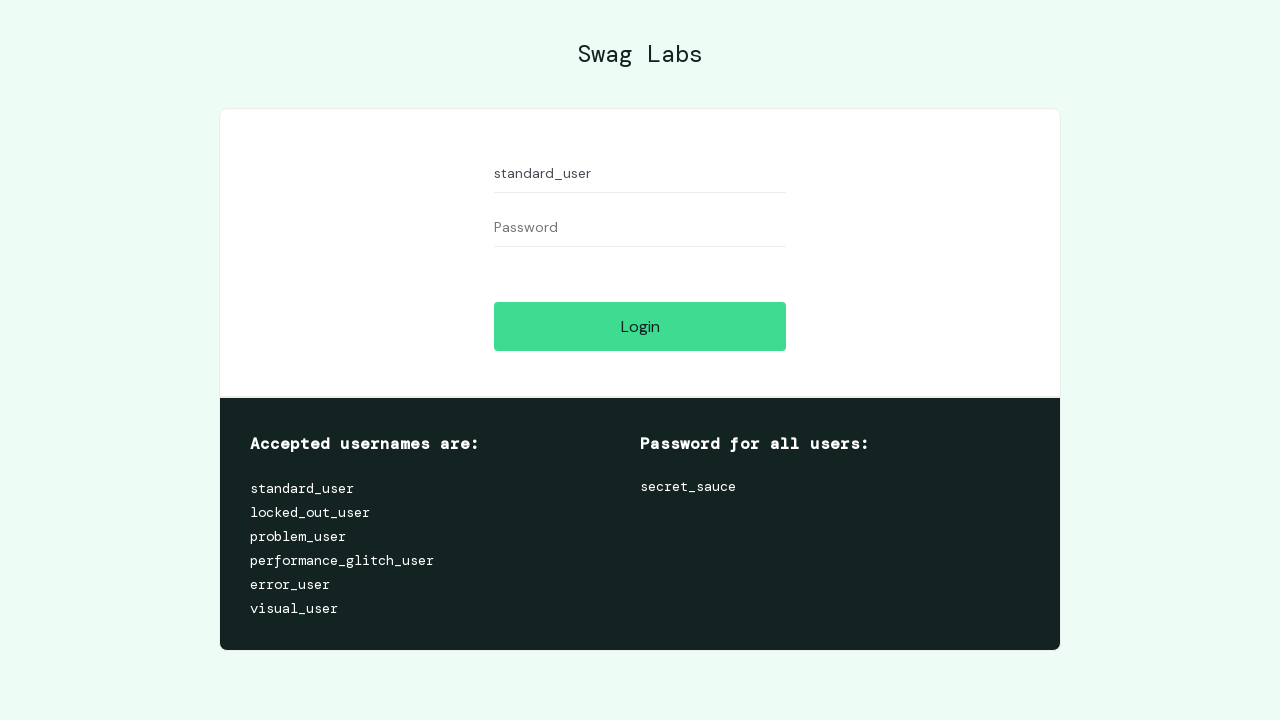

Clicked login button without entering password at (640, 326) on #login-button
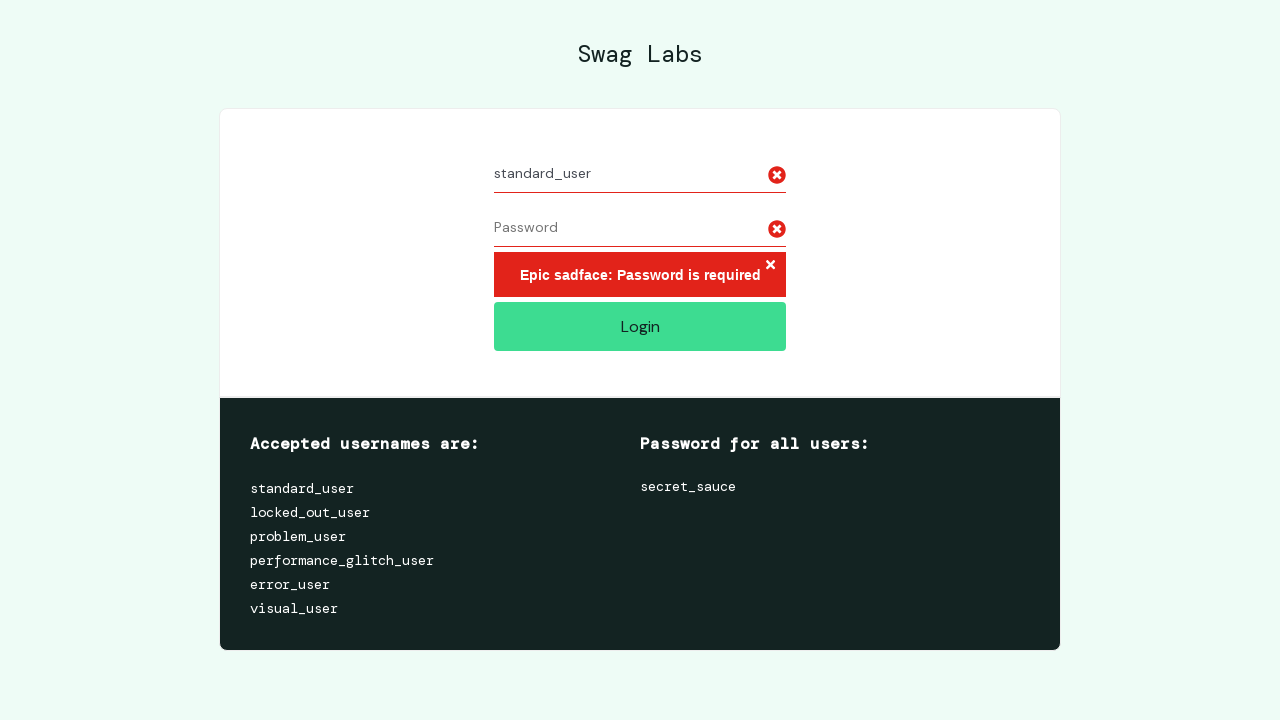

Retrieved error message text
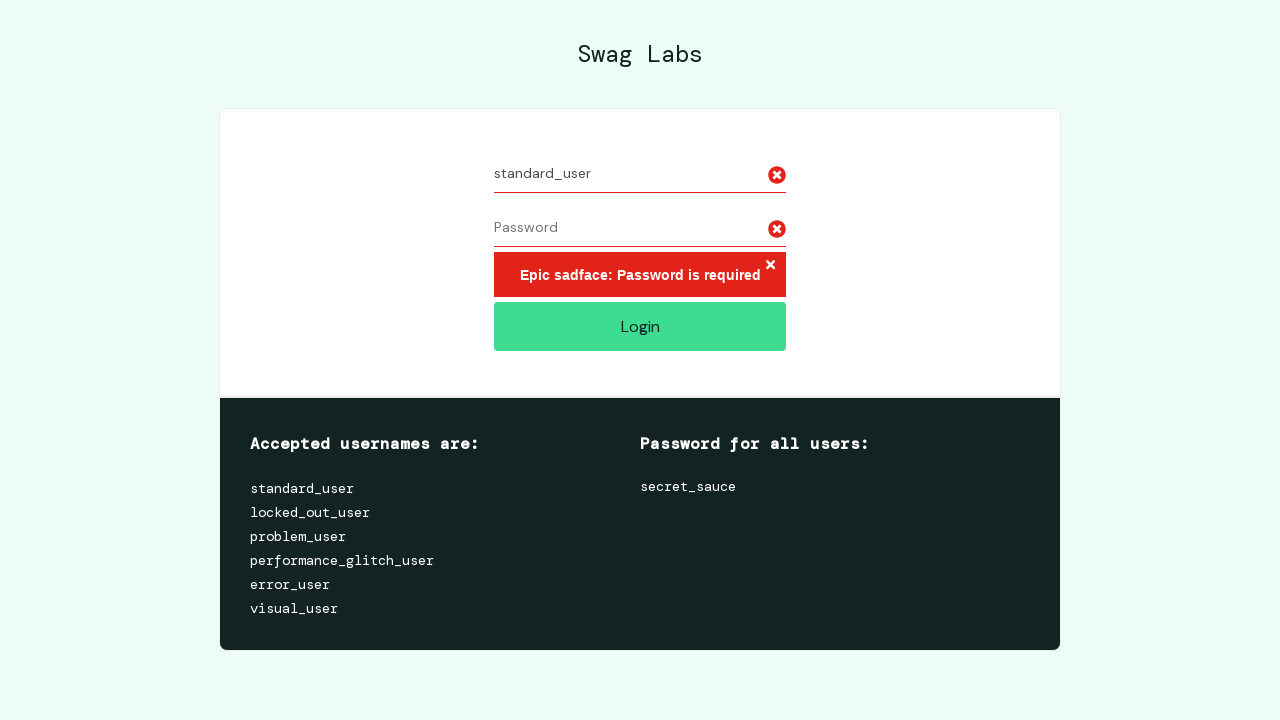

Verified error message displays 'Epic sadface: Password is required'
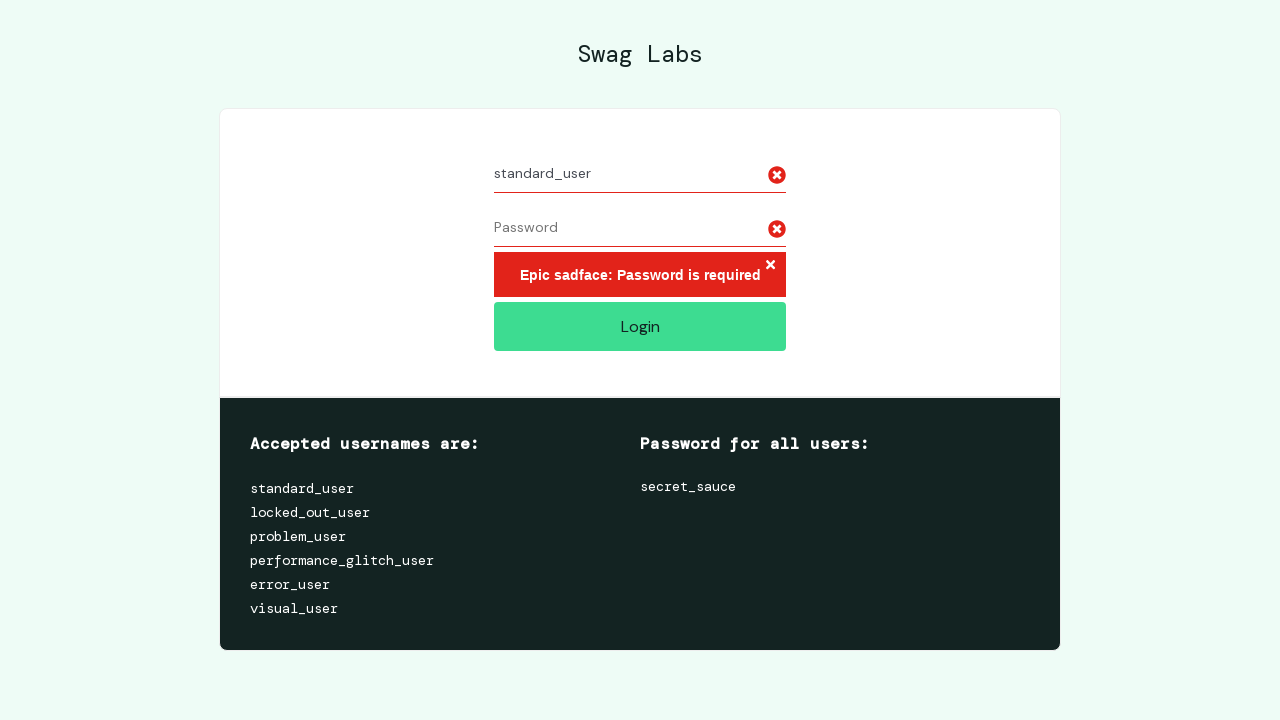

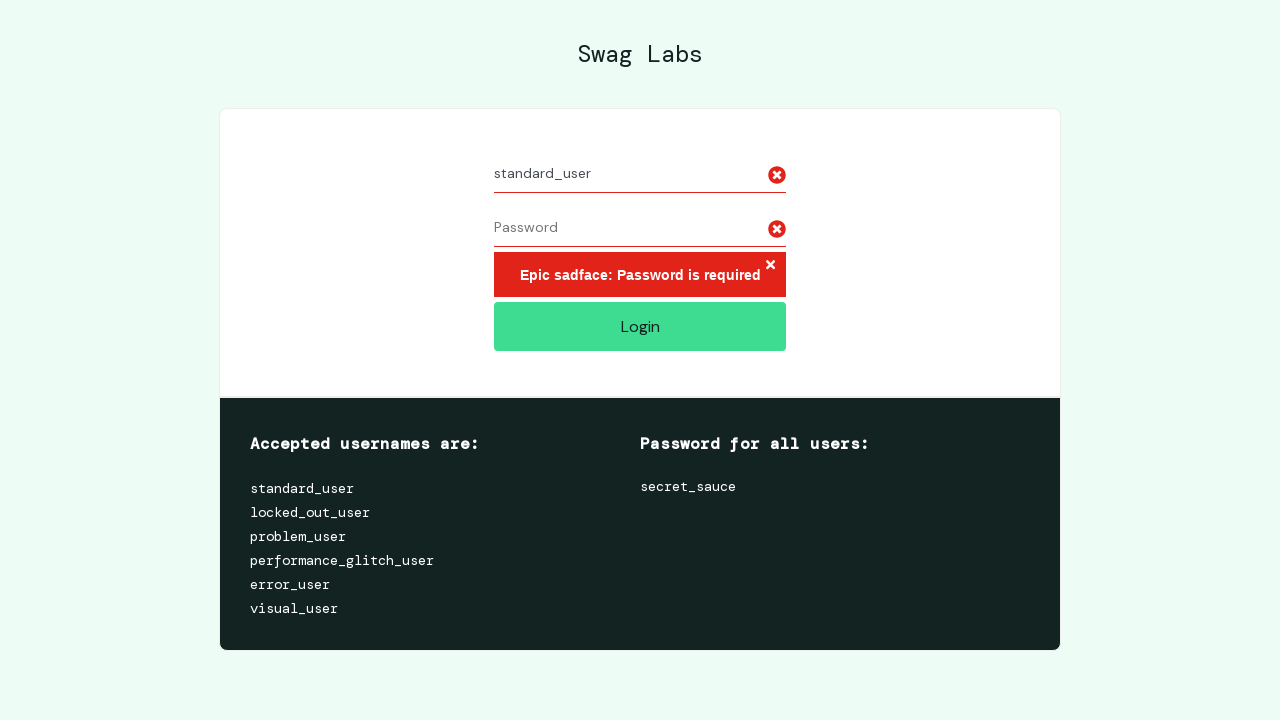